Tests popup/dialog handling by clicking a confirm button and accepting the browser dialog that appears

Starting URL: https://rahulshettyacademy.com/AutomationPractice/

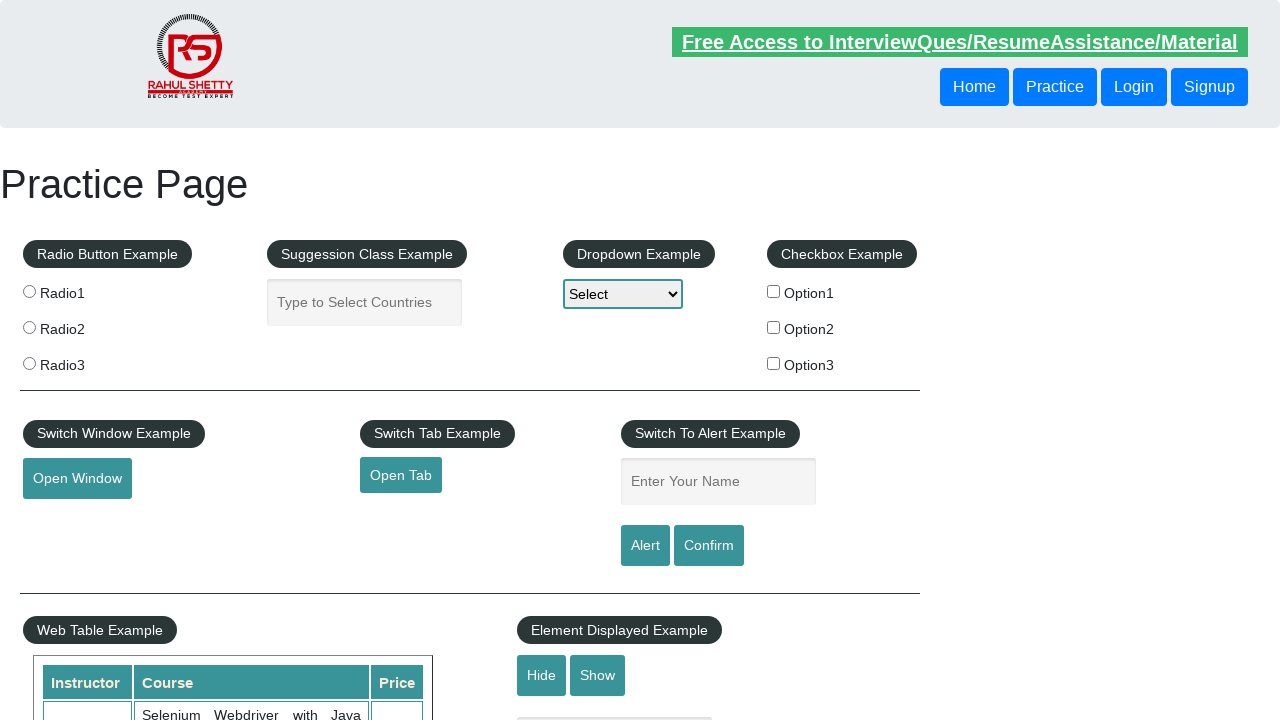

Set up dialog handler to automatically accept popups
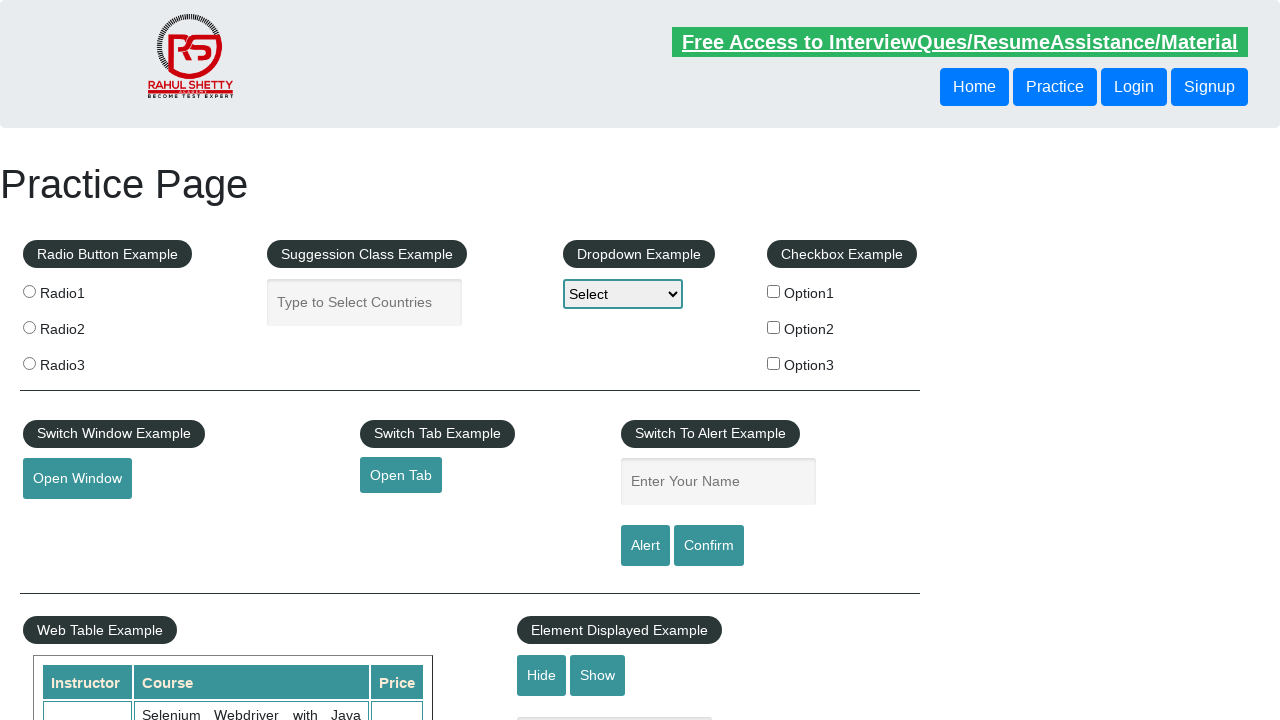

Clicked confirm button to trigger popup dialog at (709, 546) on #confirmbtn
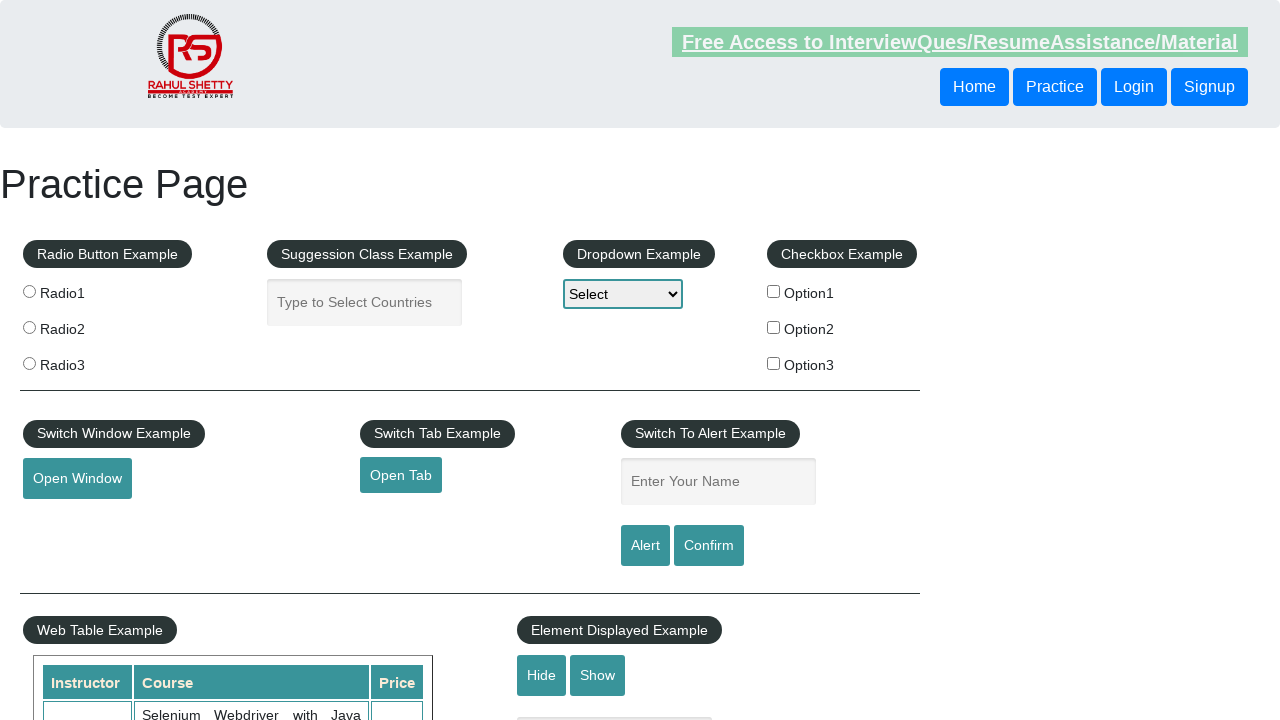

Waited 500ms for dialog to be handled
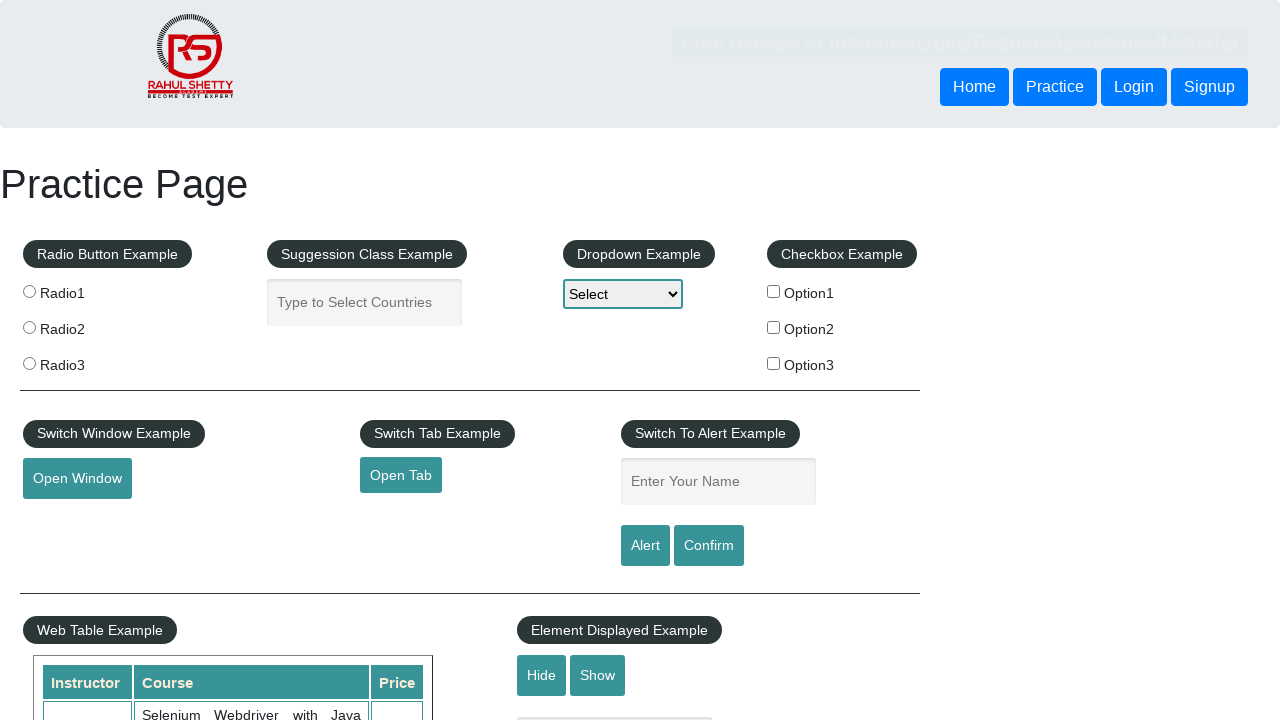

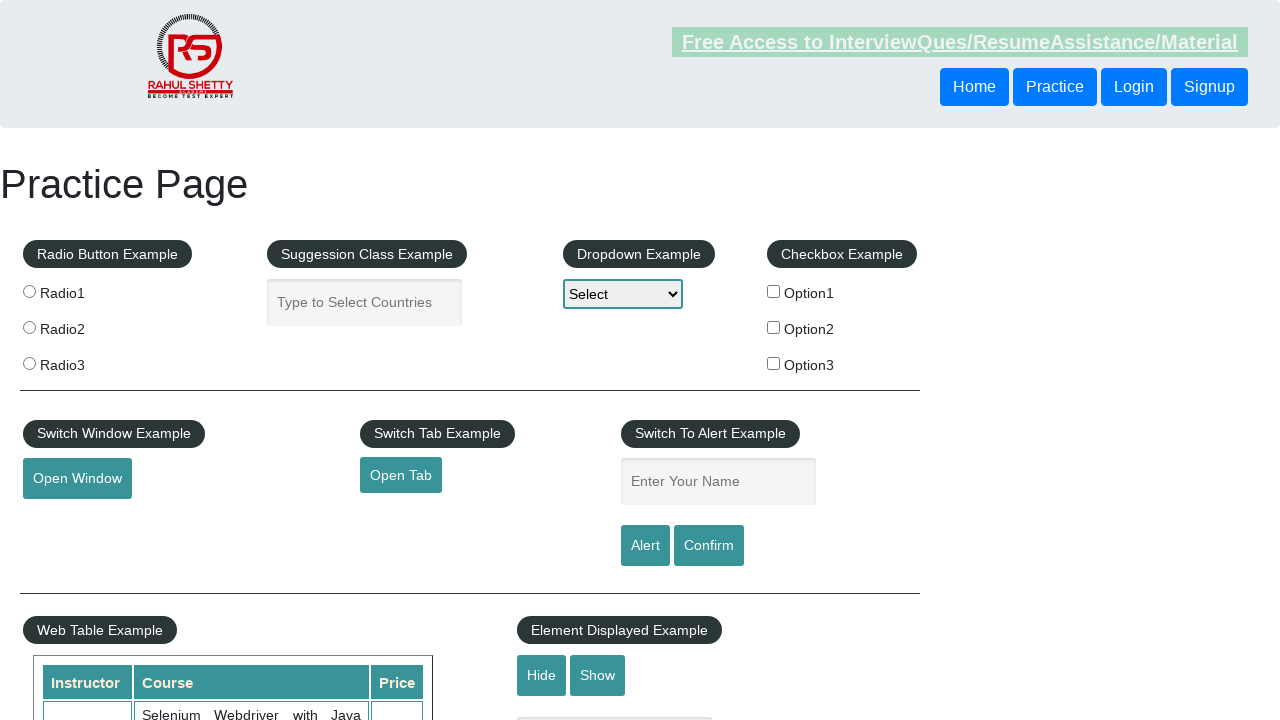